Tests Ctrl+click selection to select specific non-contiguous items (1st, 3rd, 6th, and 11th) in the selectable grid.

Starting URL: https://automationfc.github.io/jquery-selectable/

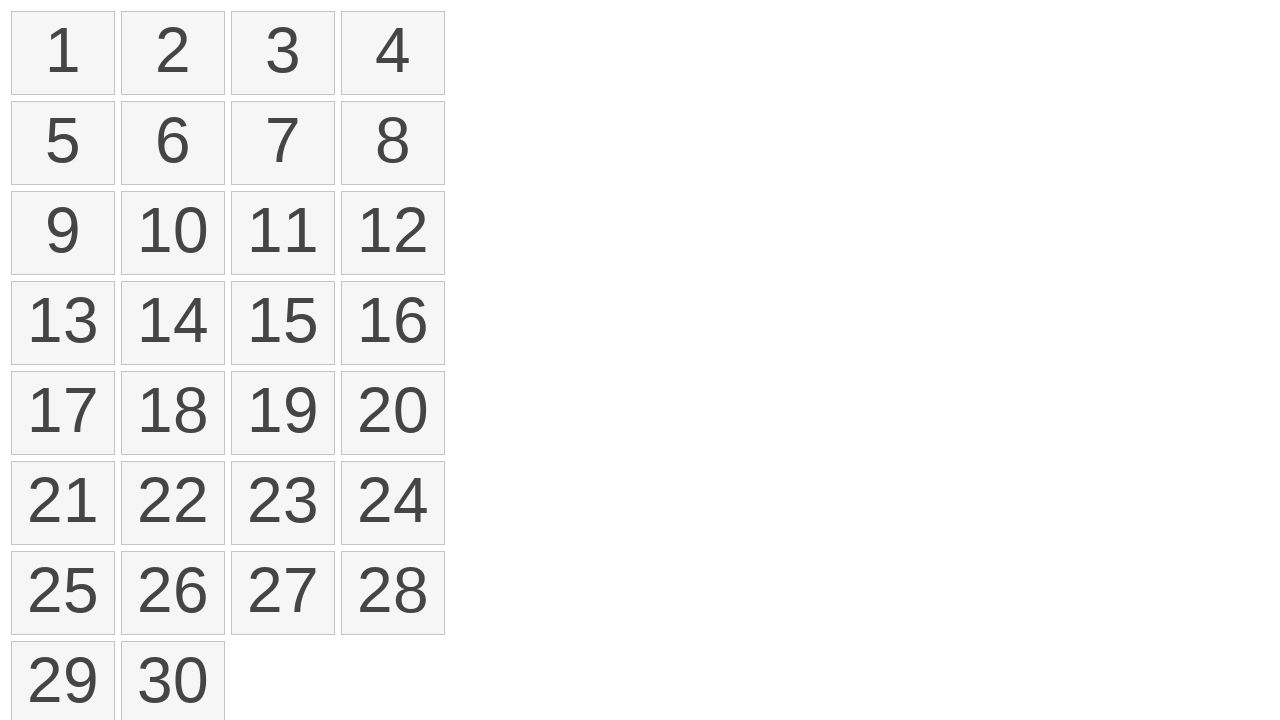

Waited for selectable items to load
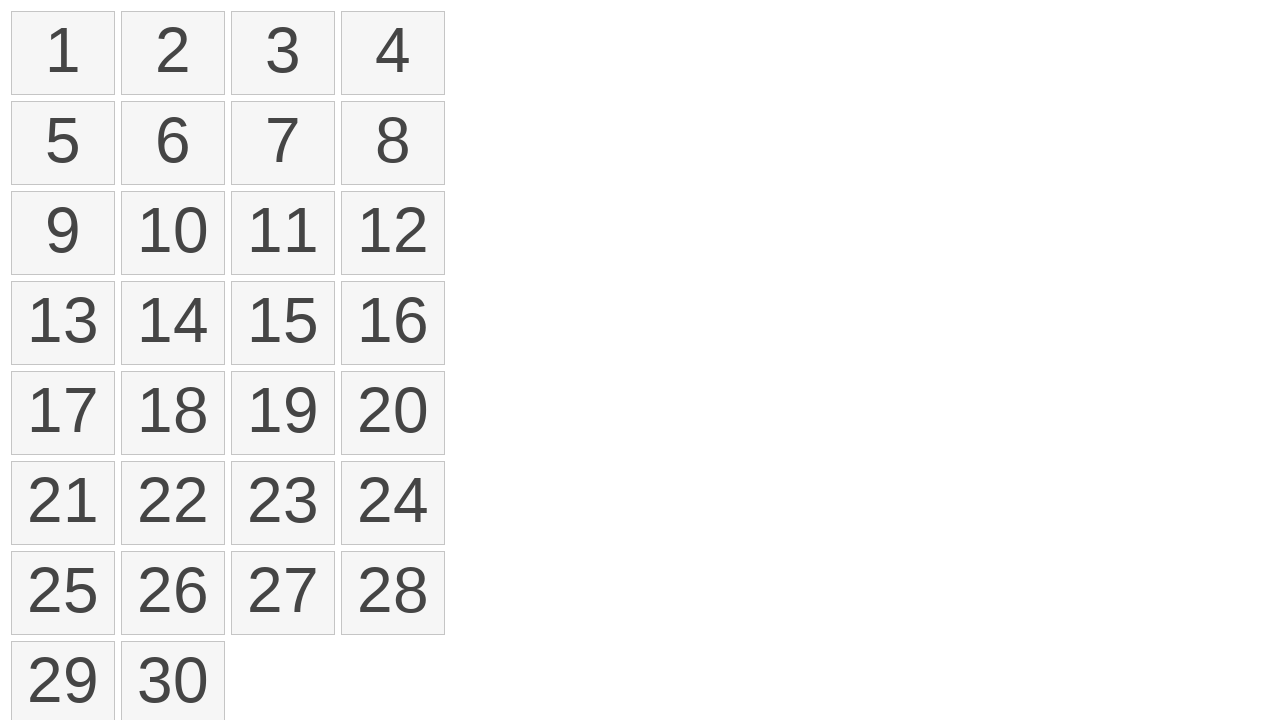

Located all number elements in selectable grid
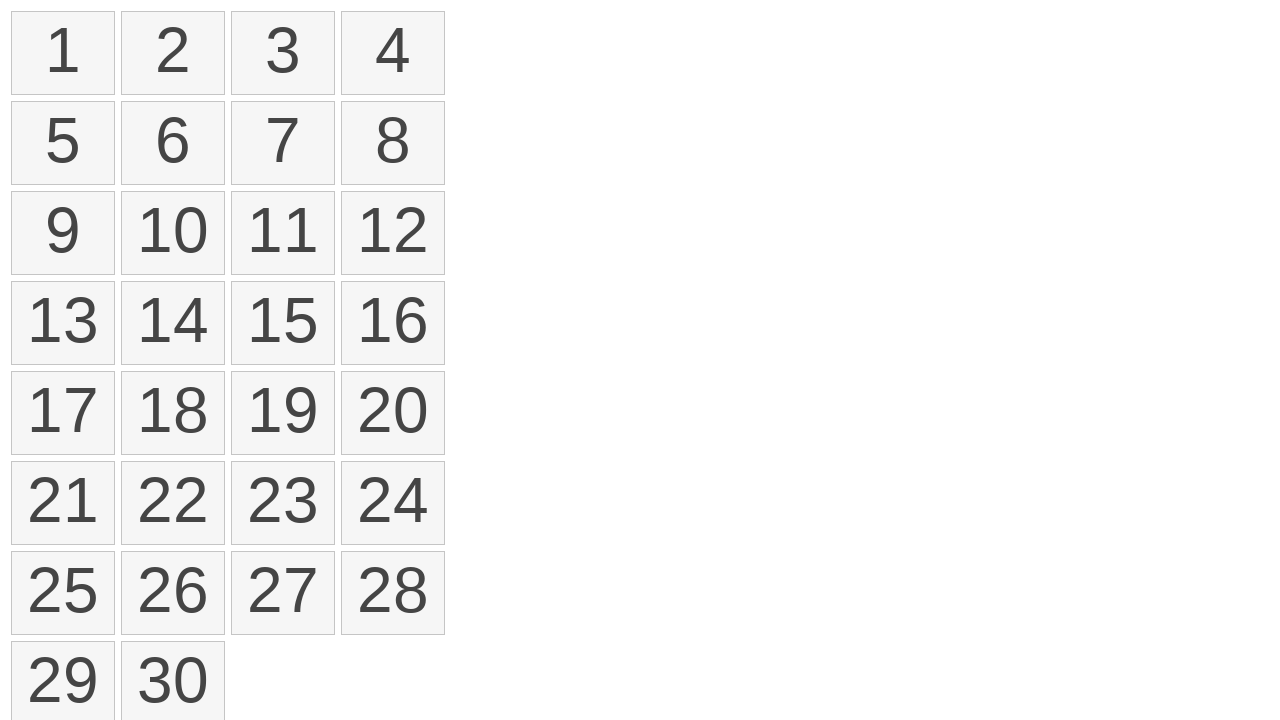

Pressed Control key down to enable multi-select mode
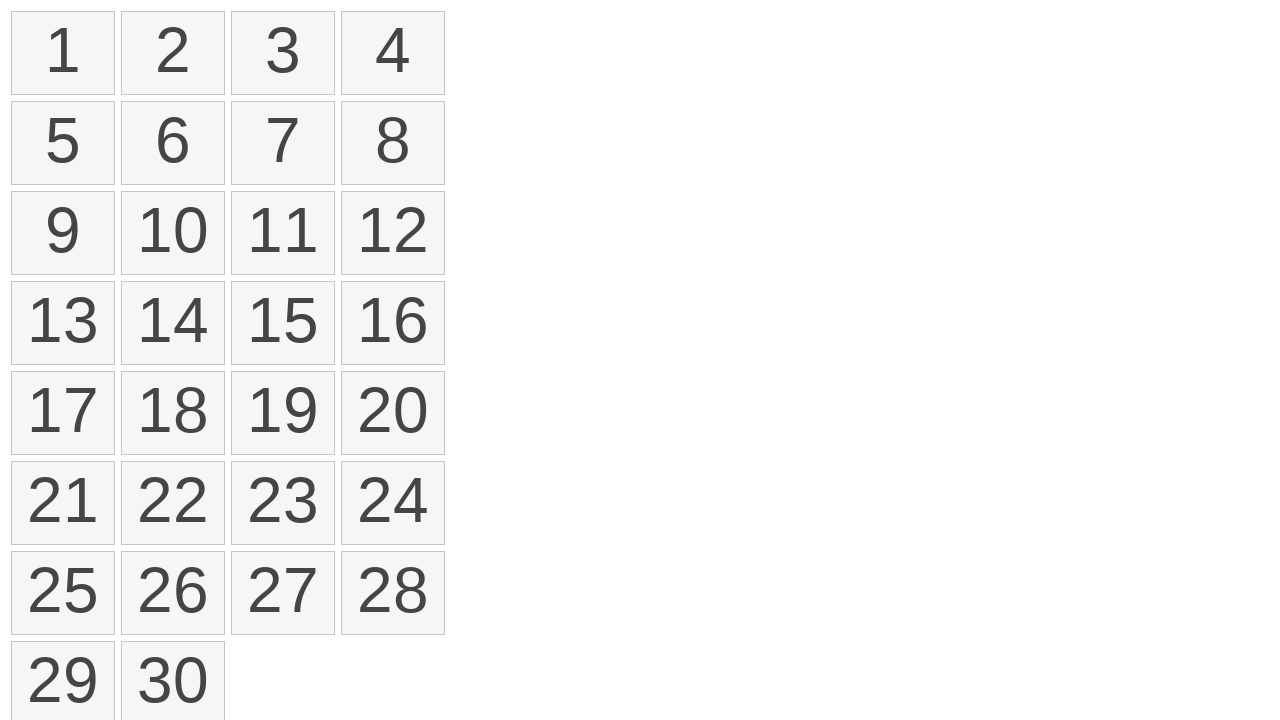

Ctrl+clicked 1st item (index 0) at (63, 53) on xpath=//ol[@id='selectable']//li >> nth=0
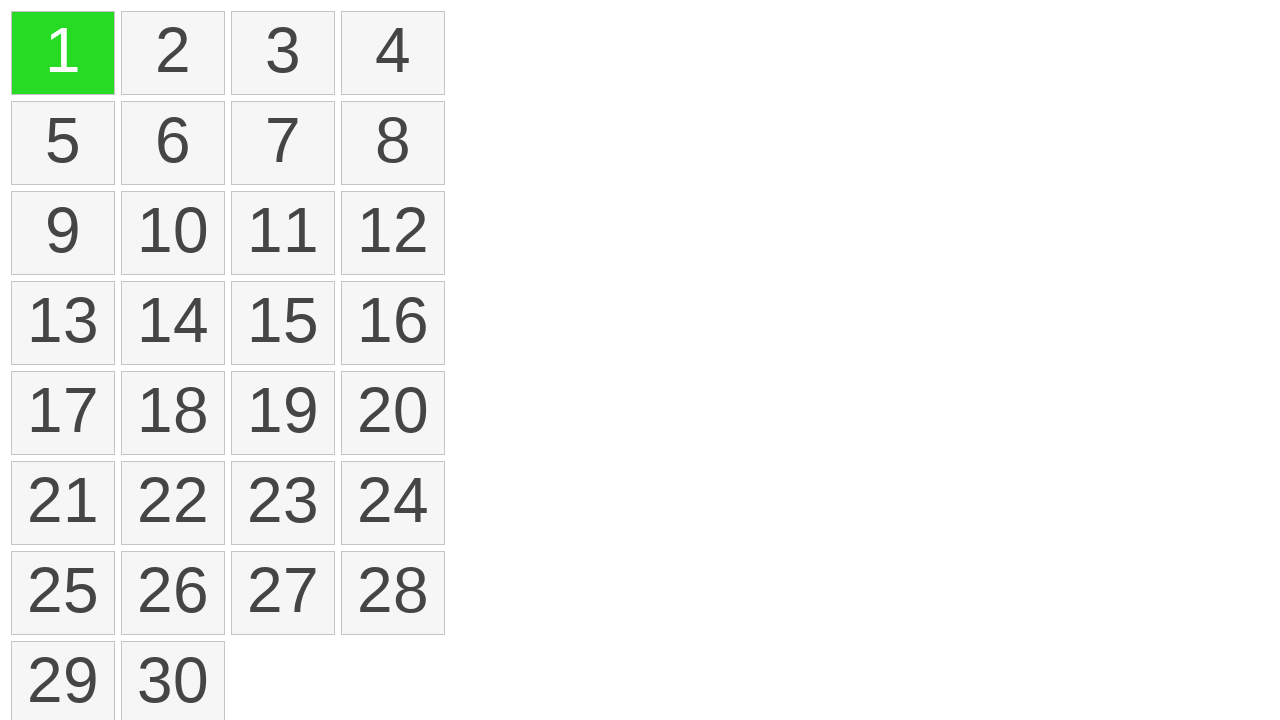

Ctrl+clicked 3rd item (index 2) at (283, 53) on xpath=//ol[@id='selectable']//li >> nth=2
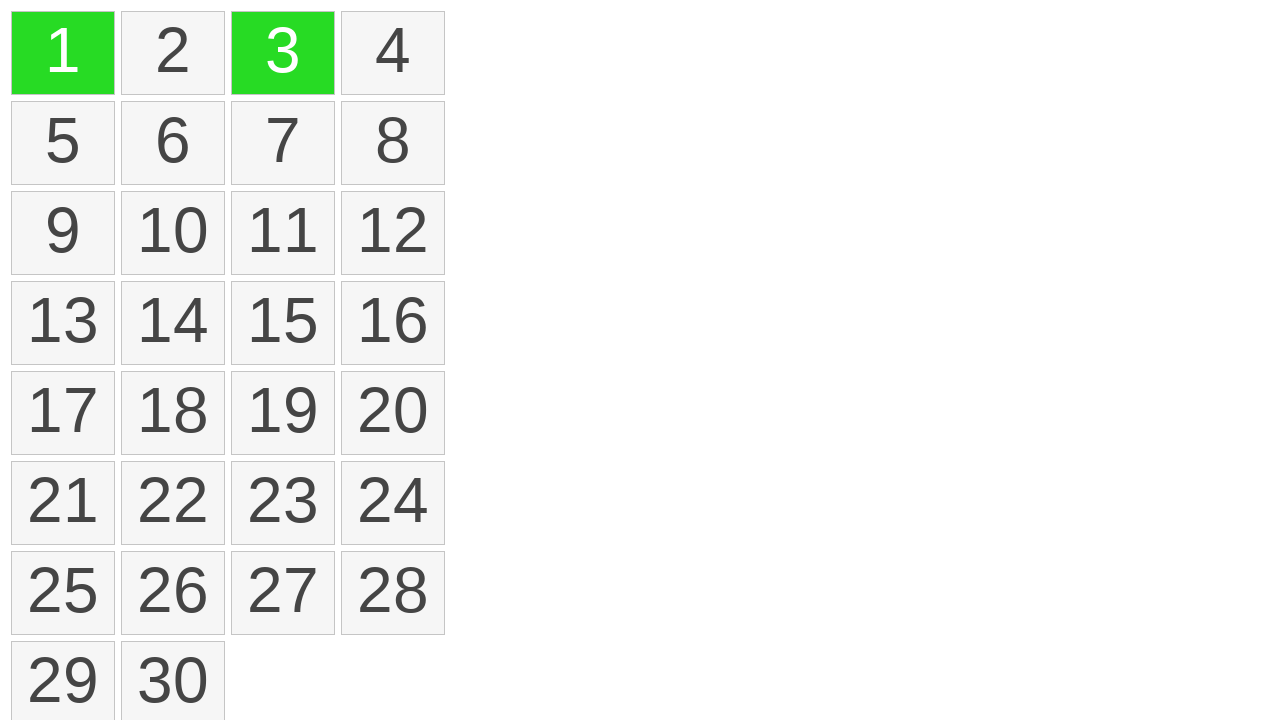

Ctrl+clicked 6th item (index 5) at (173, 143) on xpath=//ol[@id='selectable']//li >> nth=5
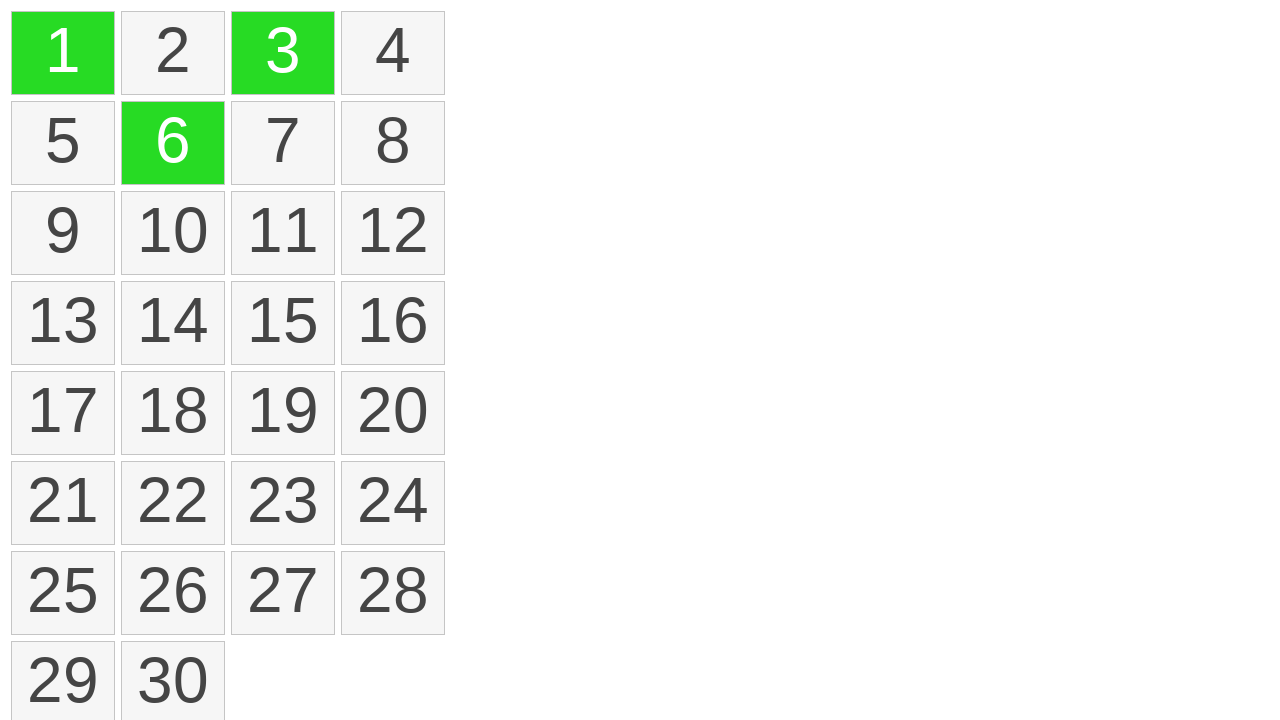

Ctrl+clicked 11th item (index 10) at (283, 233) on xpath=//ol[@id='selectable']//li >> nth=10
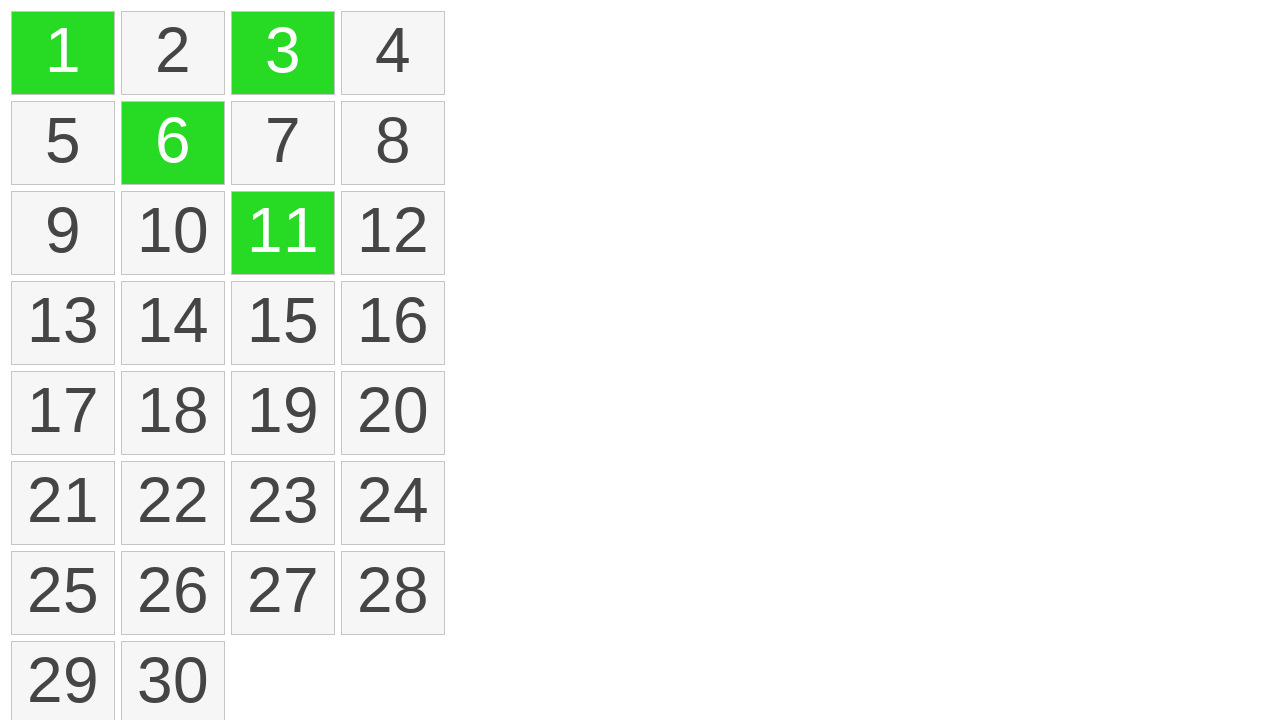

Released Control key to end multi-select mode
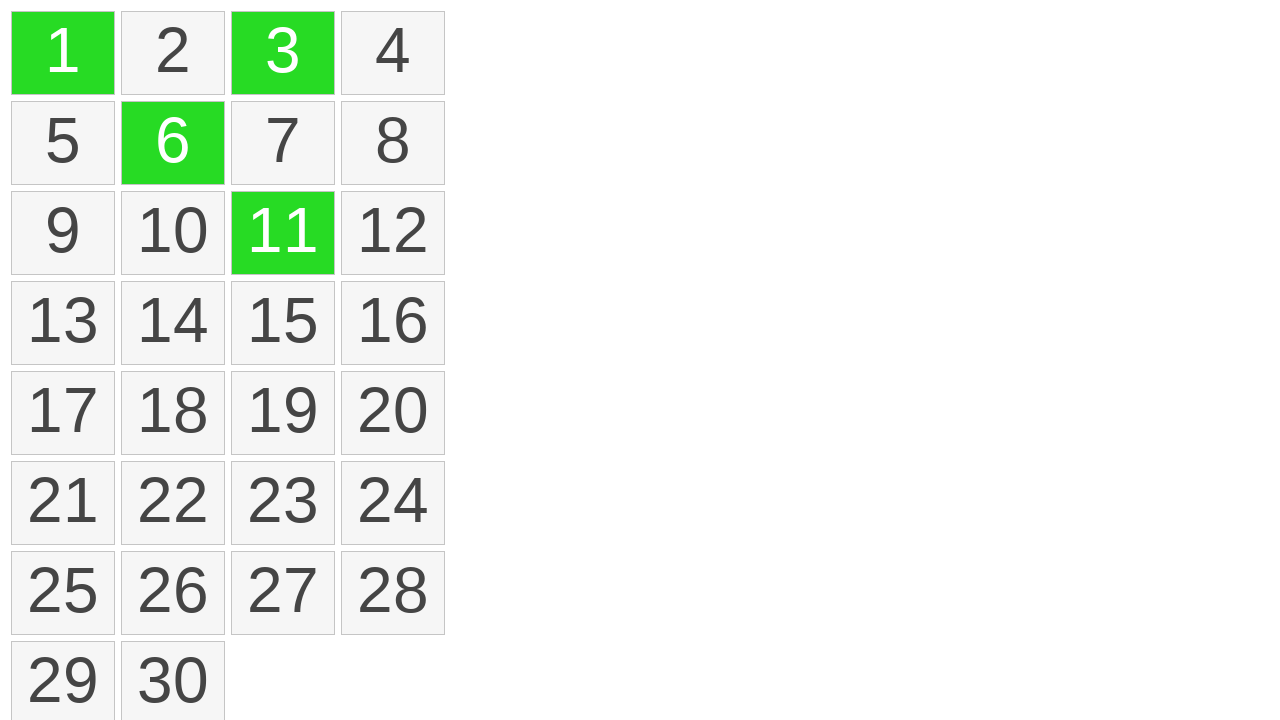

Located all selected items with ui-selected class
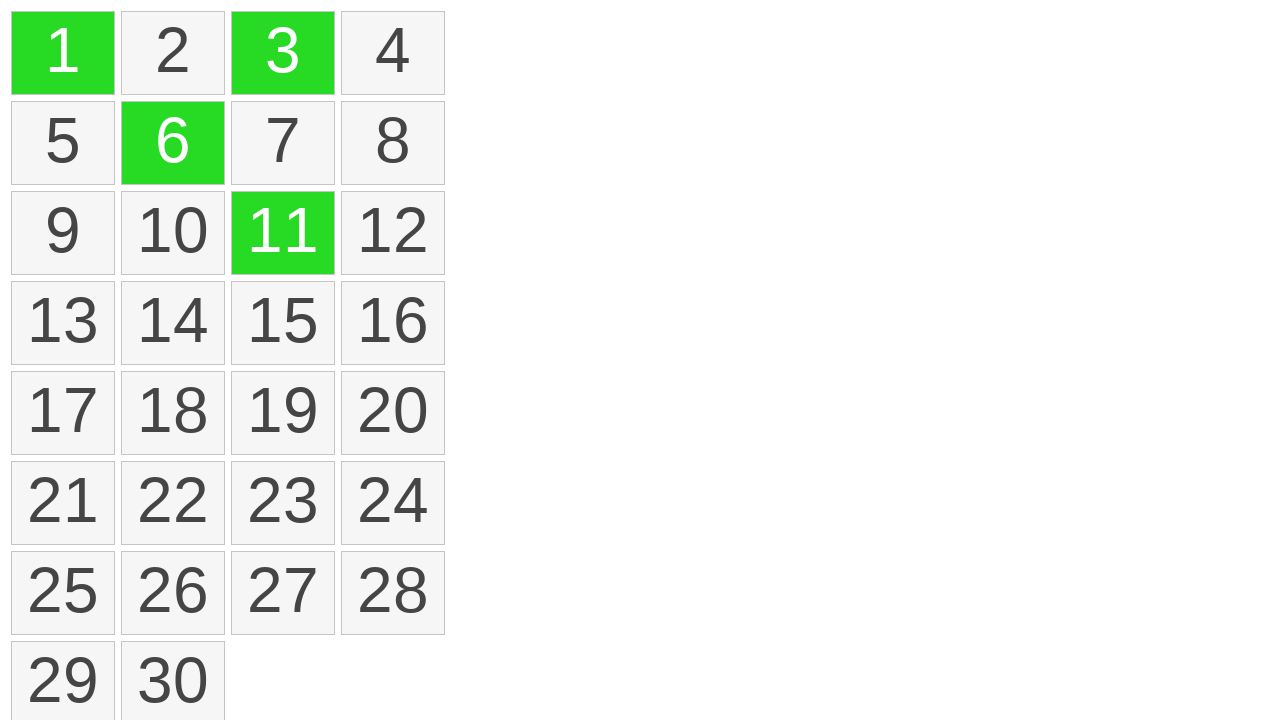

Verified that exactly 4 items are selected
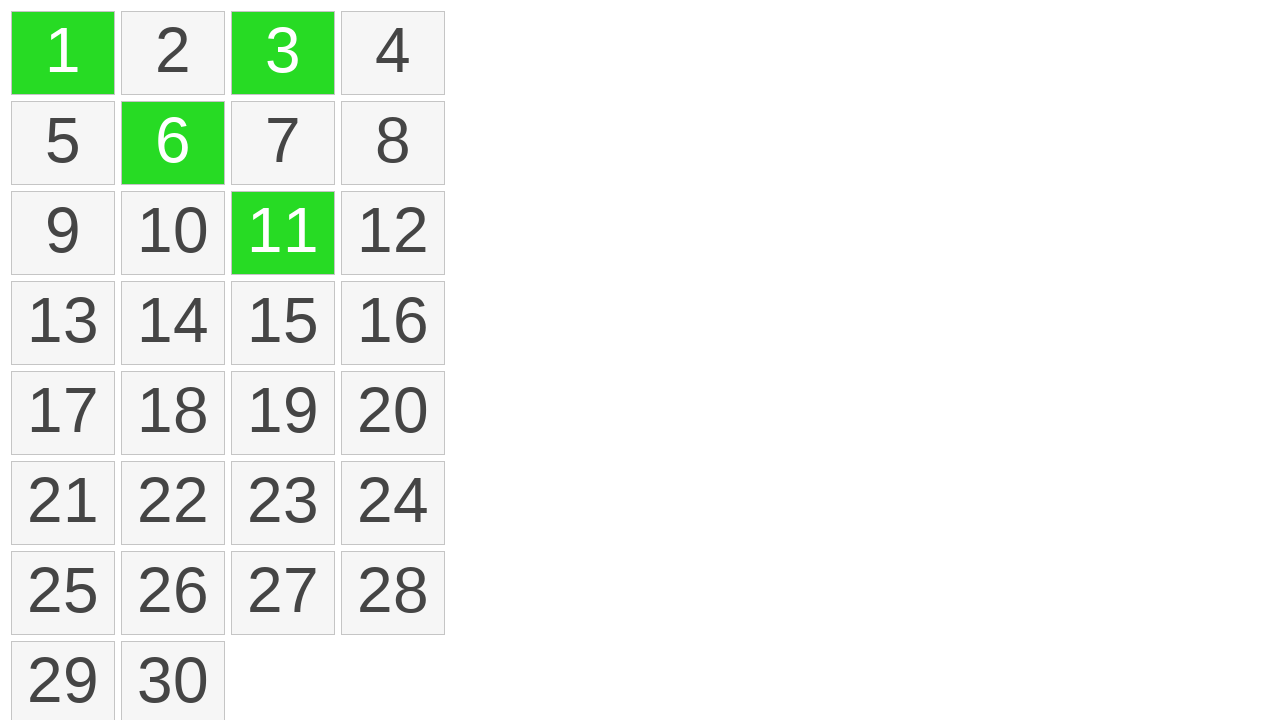

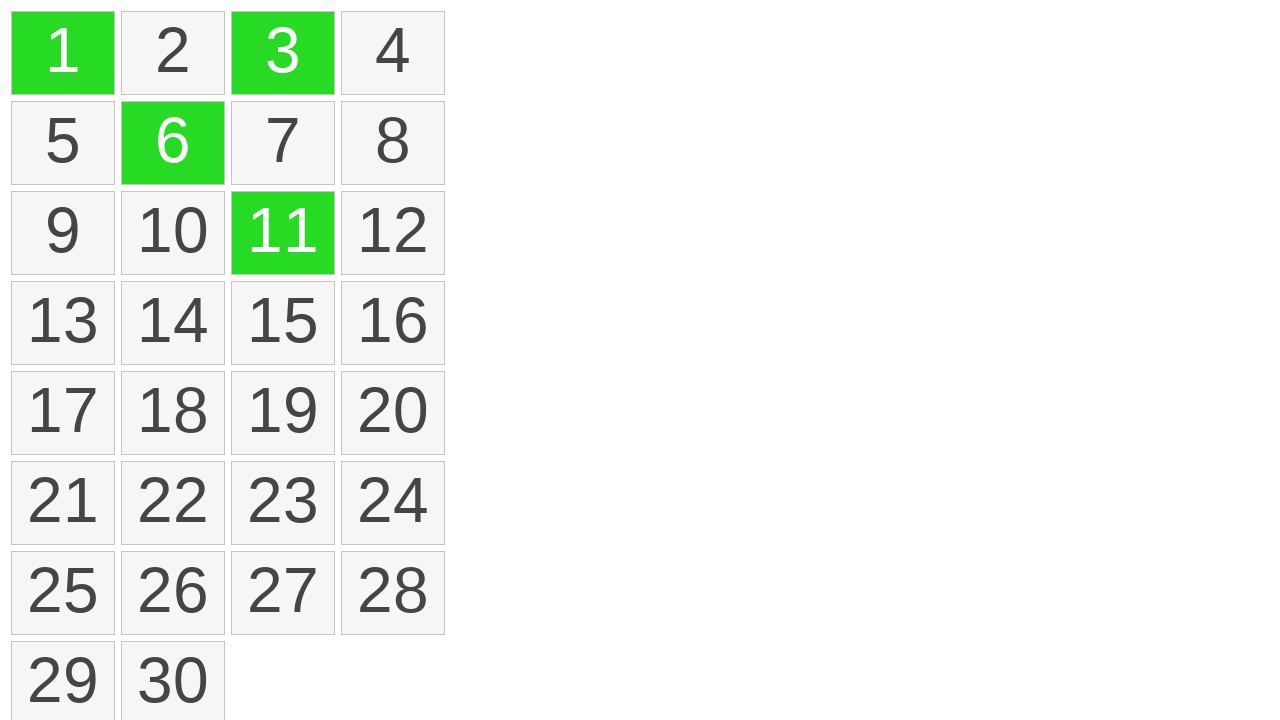